Tests product page functionality by navigating to a product page and adding multiple products to cart using single clicks and double clicks on add buttons

Starting URL: https://material.playwrightvn.com/

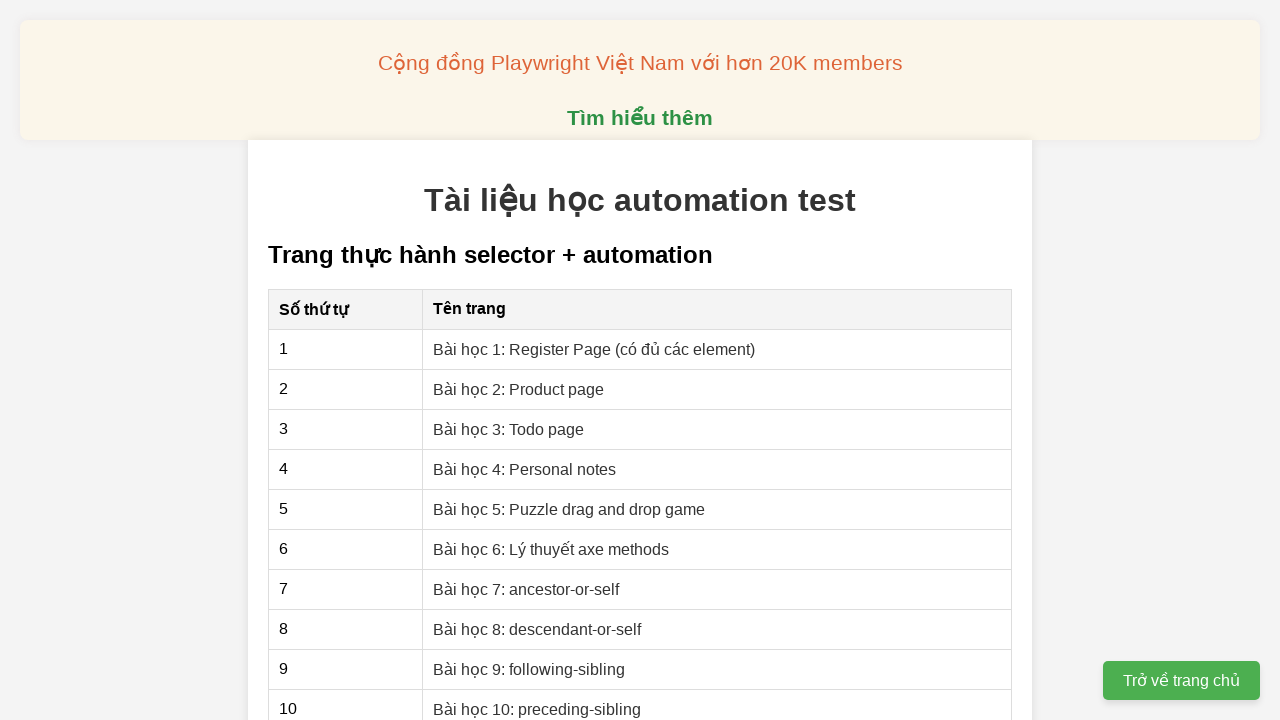

Clicked link to navigate to product page at (519, 389) on xpath=//a[@href="02-xpath-product-page.html"]
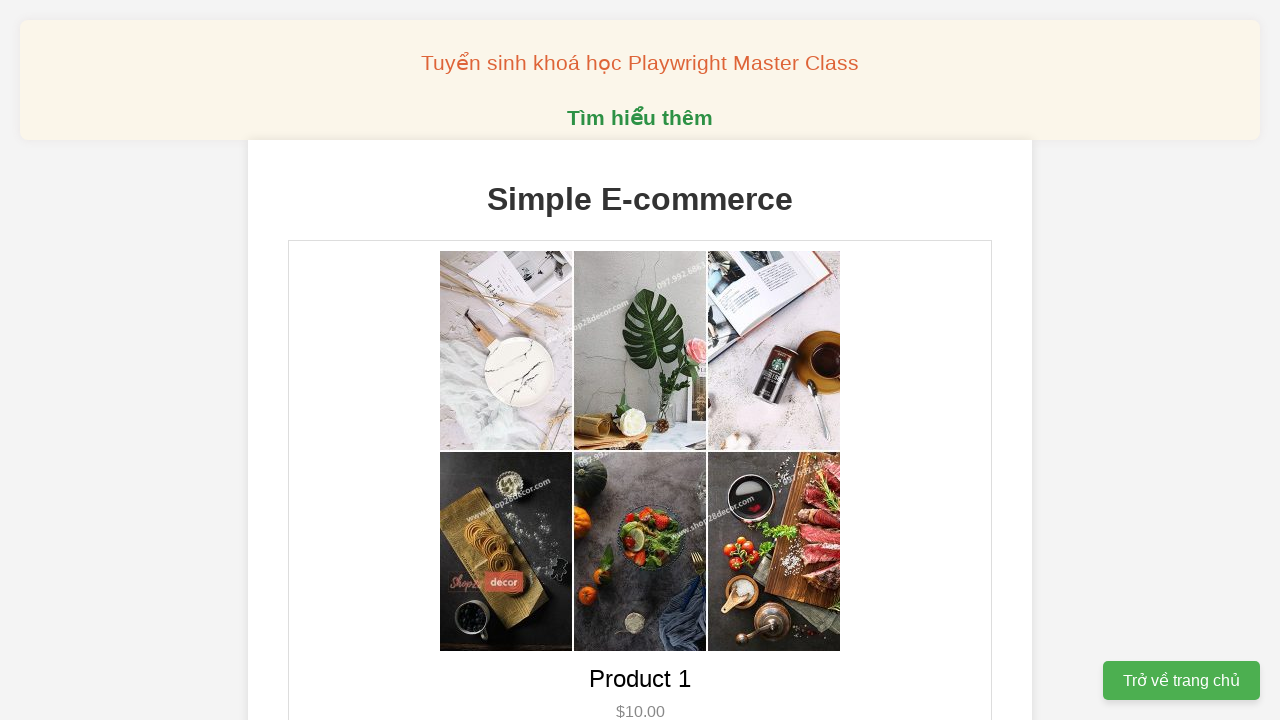

Double-clicked add button for product 01 at (640, 360) on xpath=//button[@data-product-id="1"]
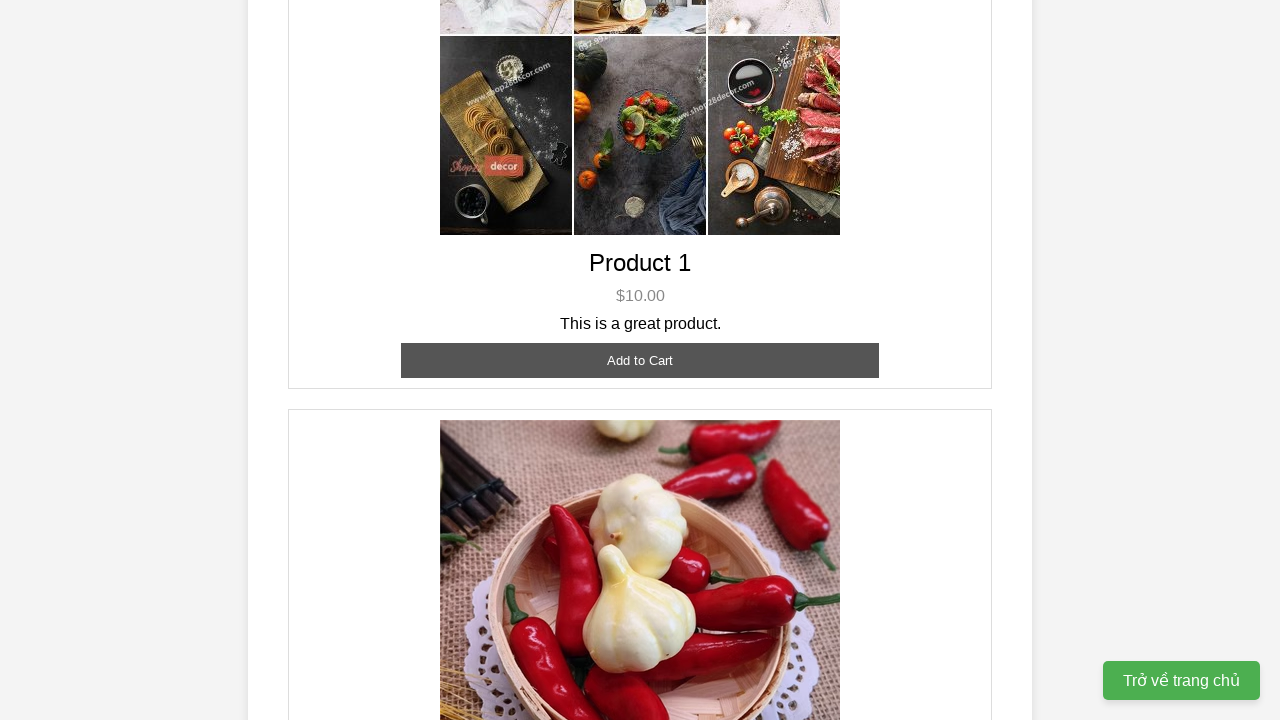

Double-clicked add button for product 02 at (640, 360) on xpath=//button[@data-product-id="2"]
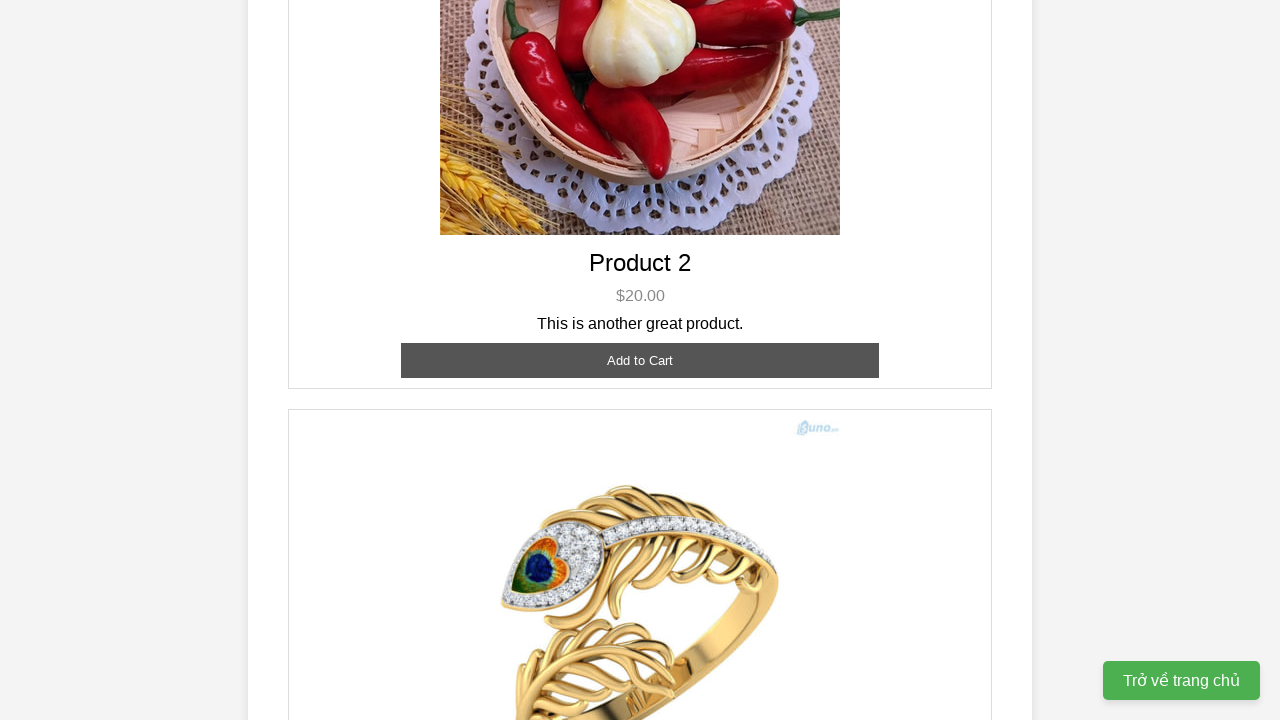

Single-clicked add button for product 02 at (640, 360) on xpath=//button[@data-product-id="2"]
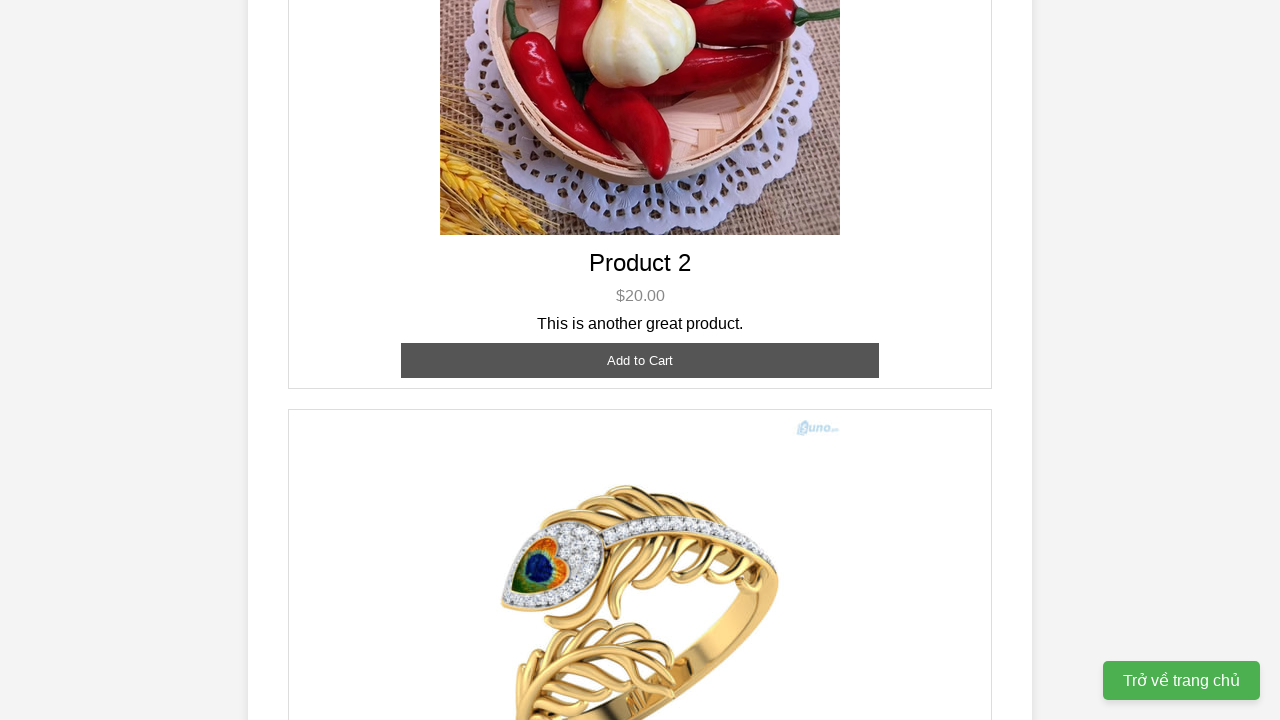

Single-clicked add button for product 03 at (640, 388) on xpath=//button[@data-product-id="3"]
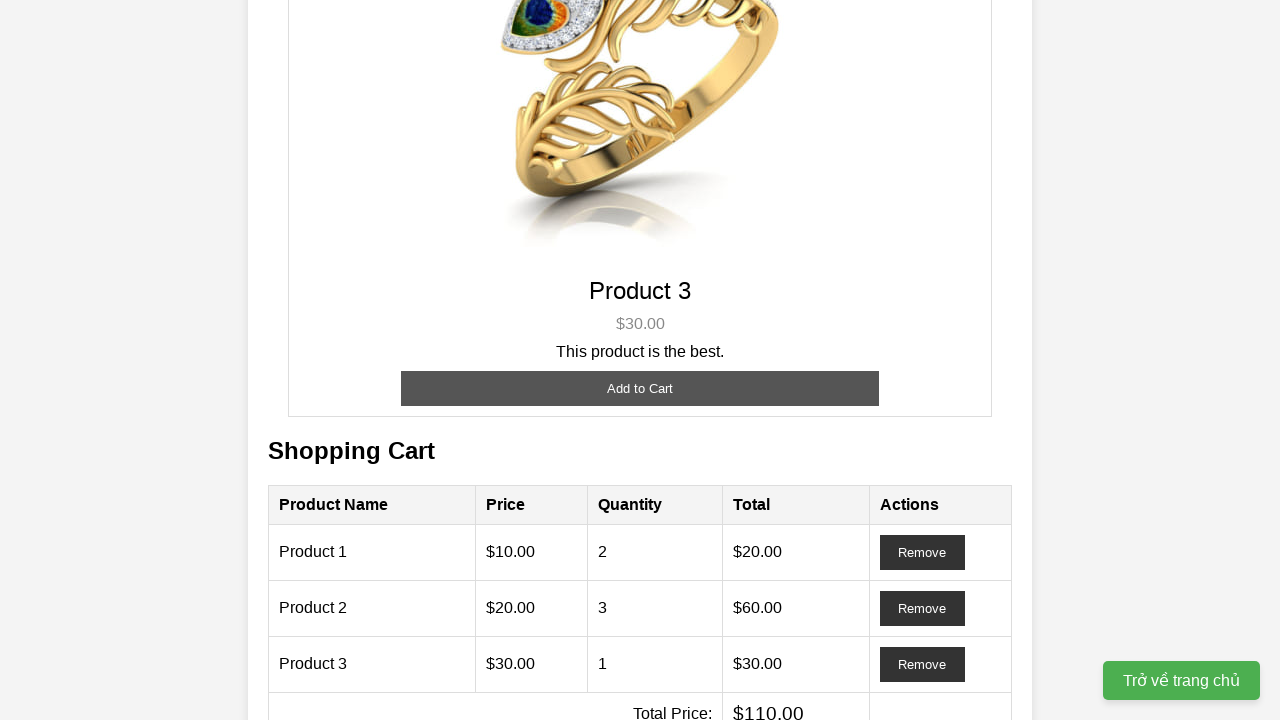

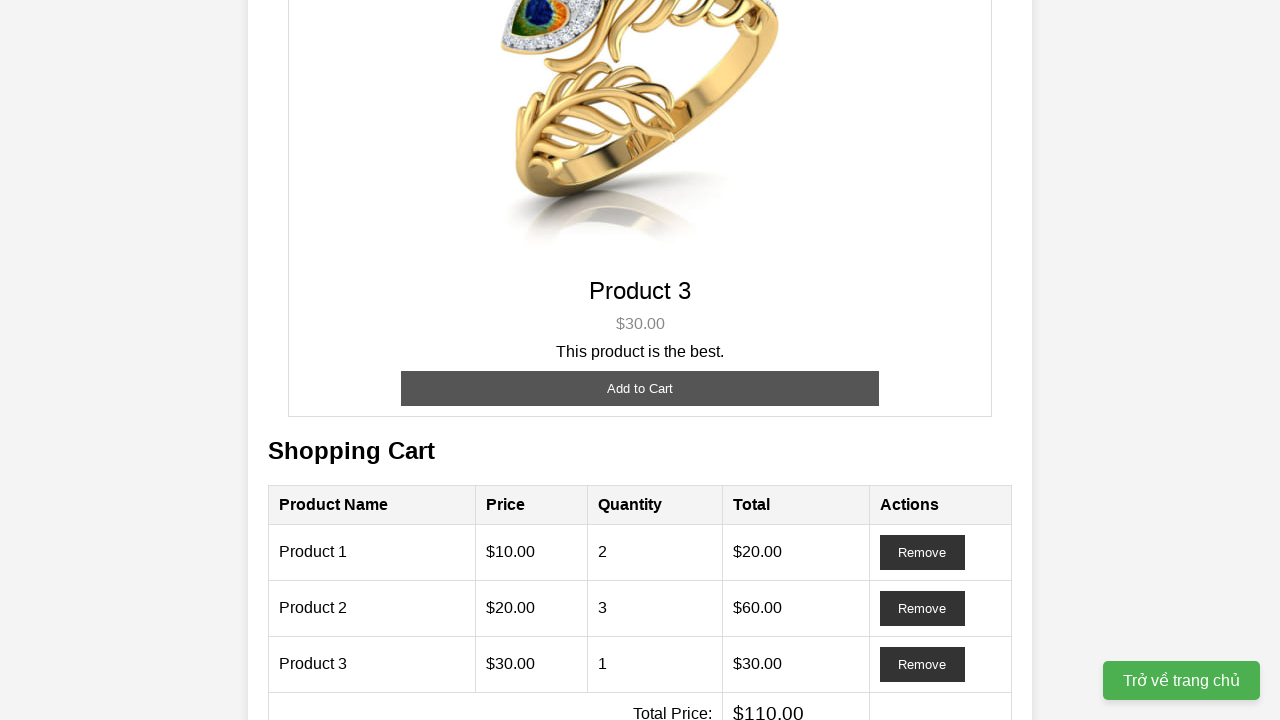